Waits for a specific price to appear, books when the price reaches $100, then solves a mathematical problem and submits the answer

Starting URL: http://suninjuly.github.io/explicit_wait2.html

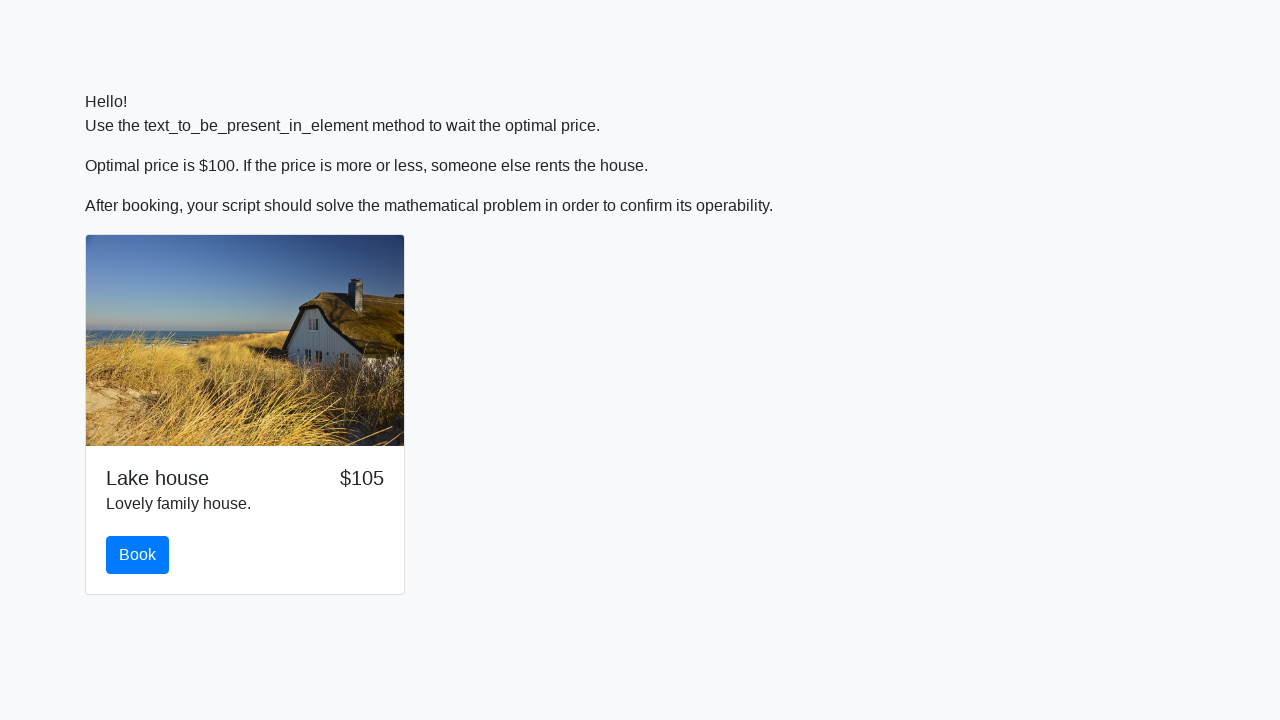

Waited for price to reach $100
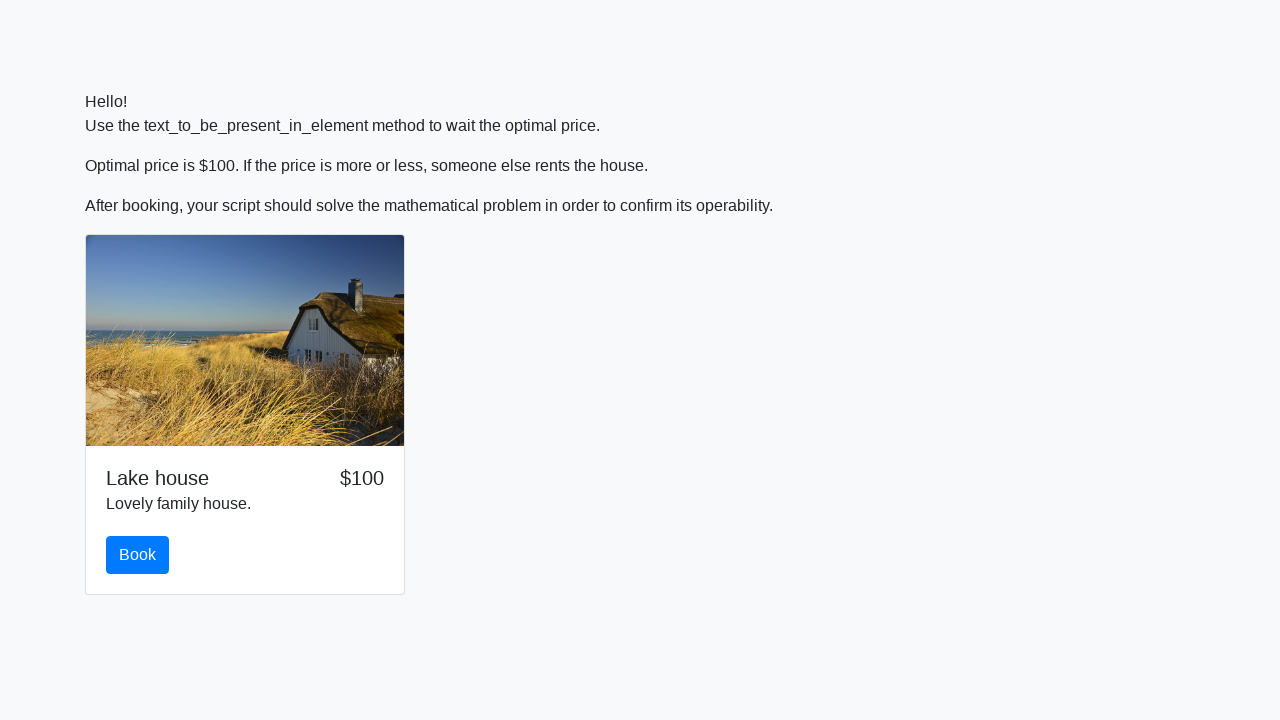

Clicked book button when price reached $100 at (138, 555) on #book
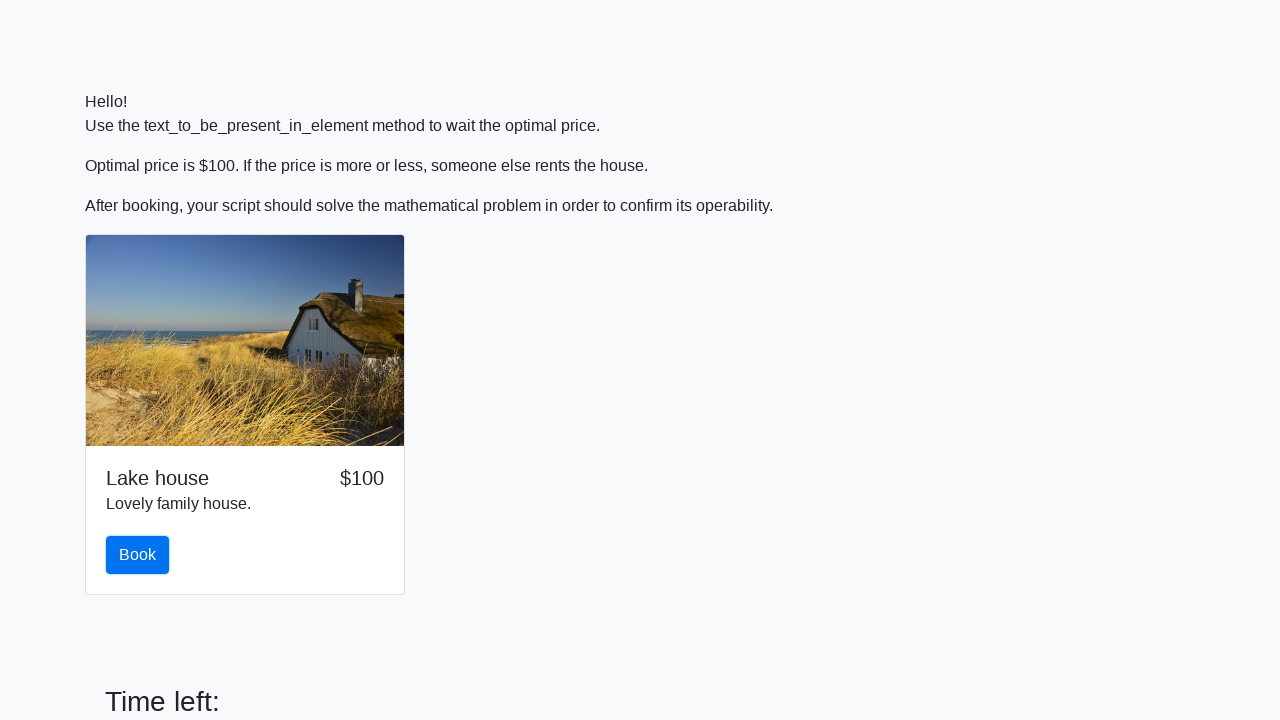

Retrieved x value from input field: 526
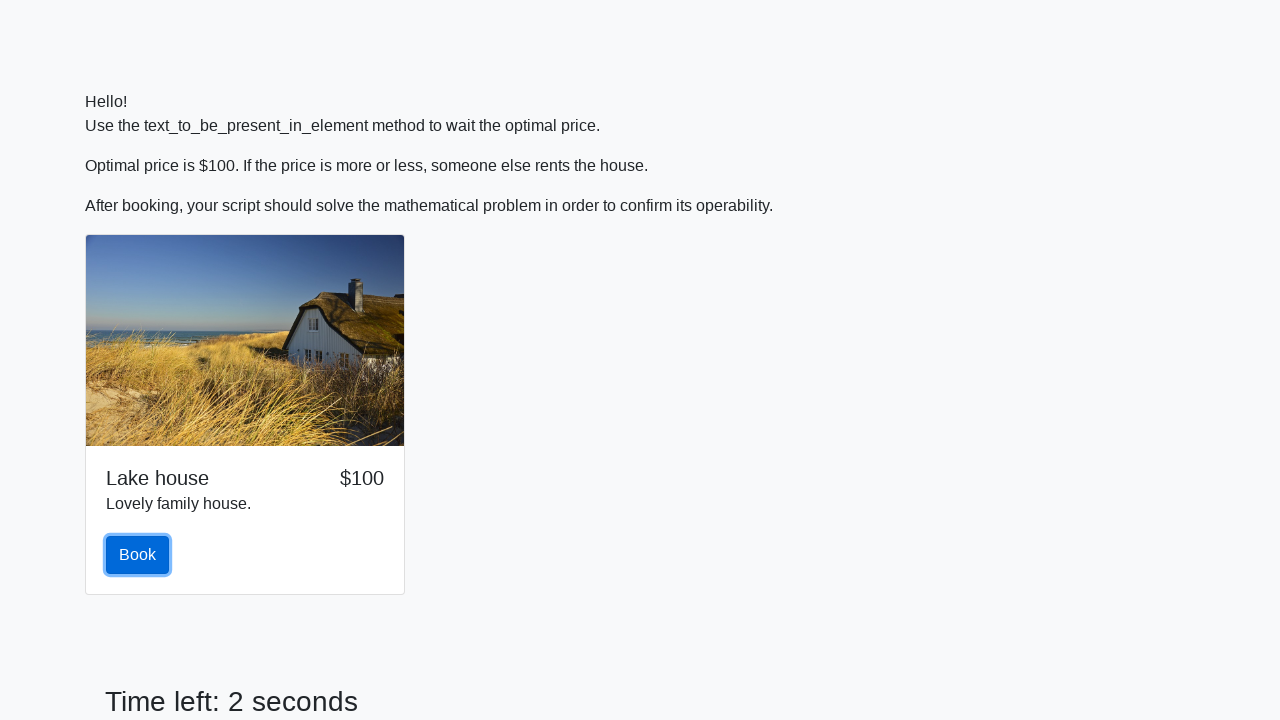

Calculated mathematical answer: 2.461225810683987
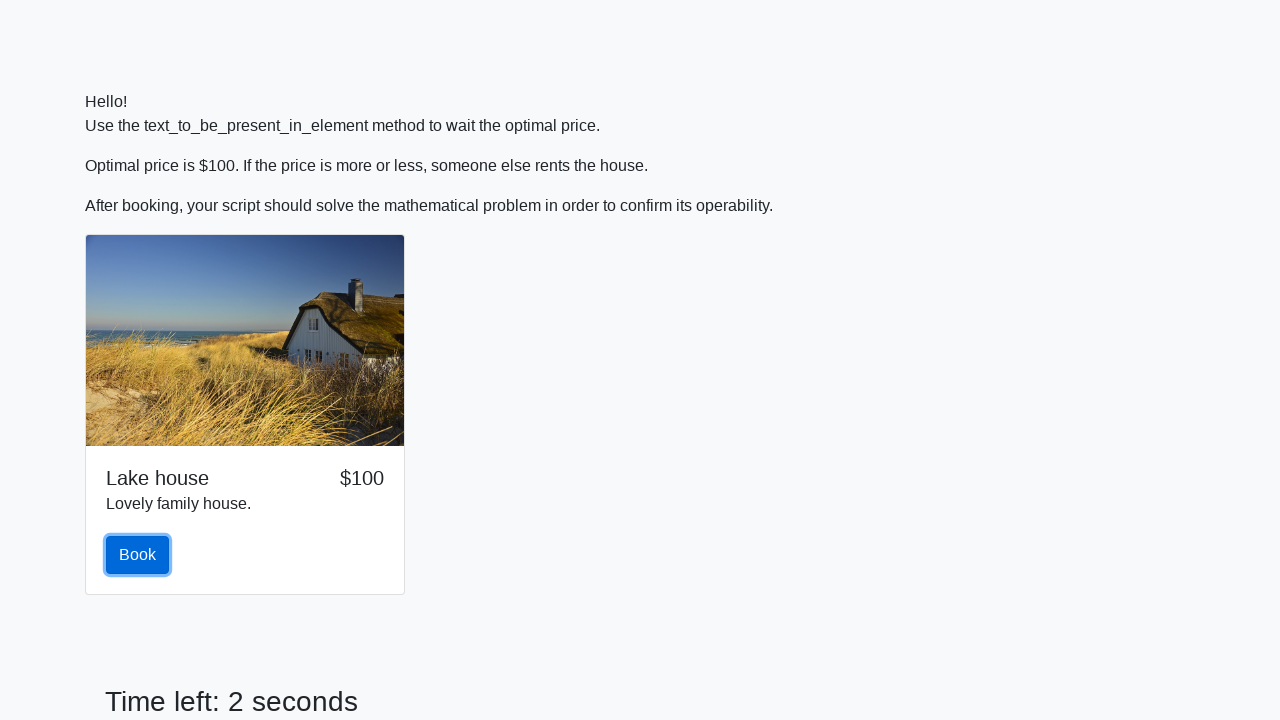

Filled answer field with calculated value: 2.461225810683987 on #answer
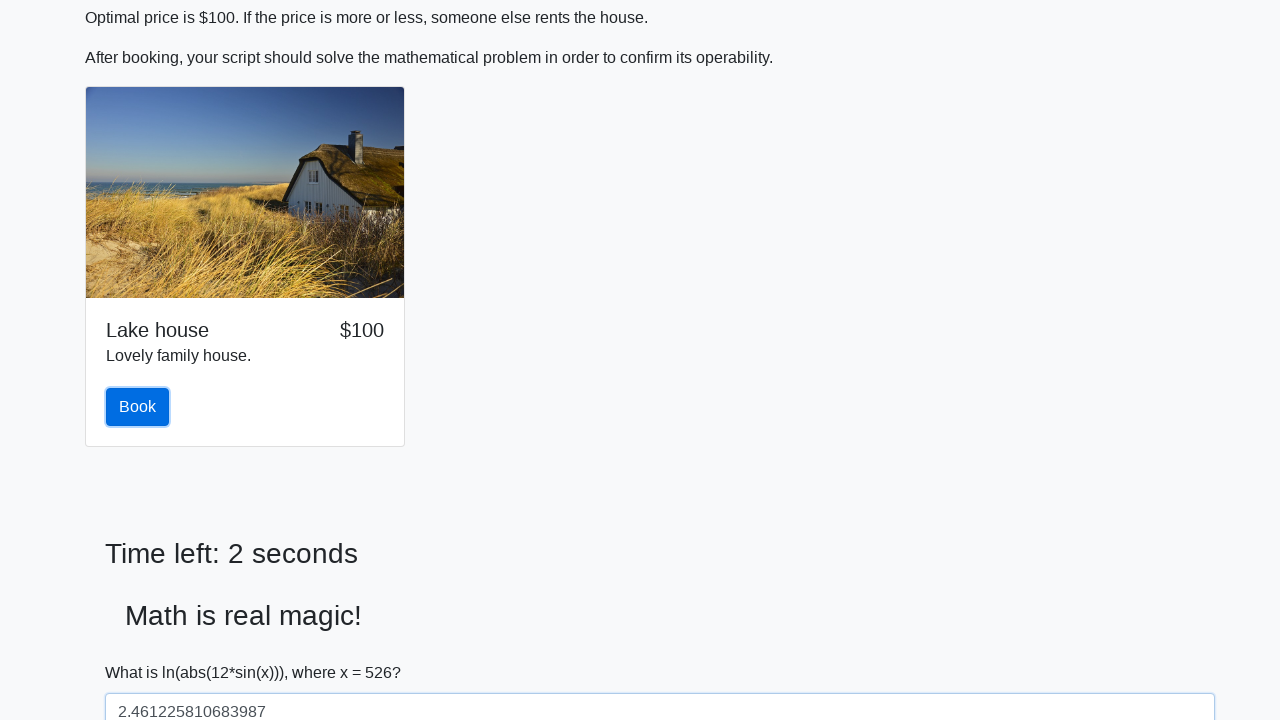

Scrolled submit button into view
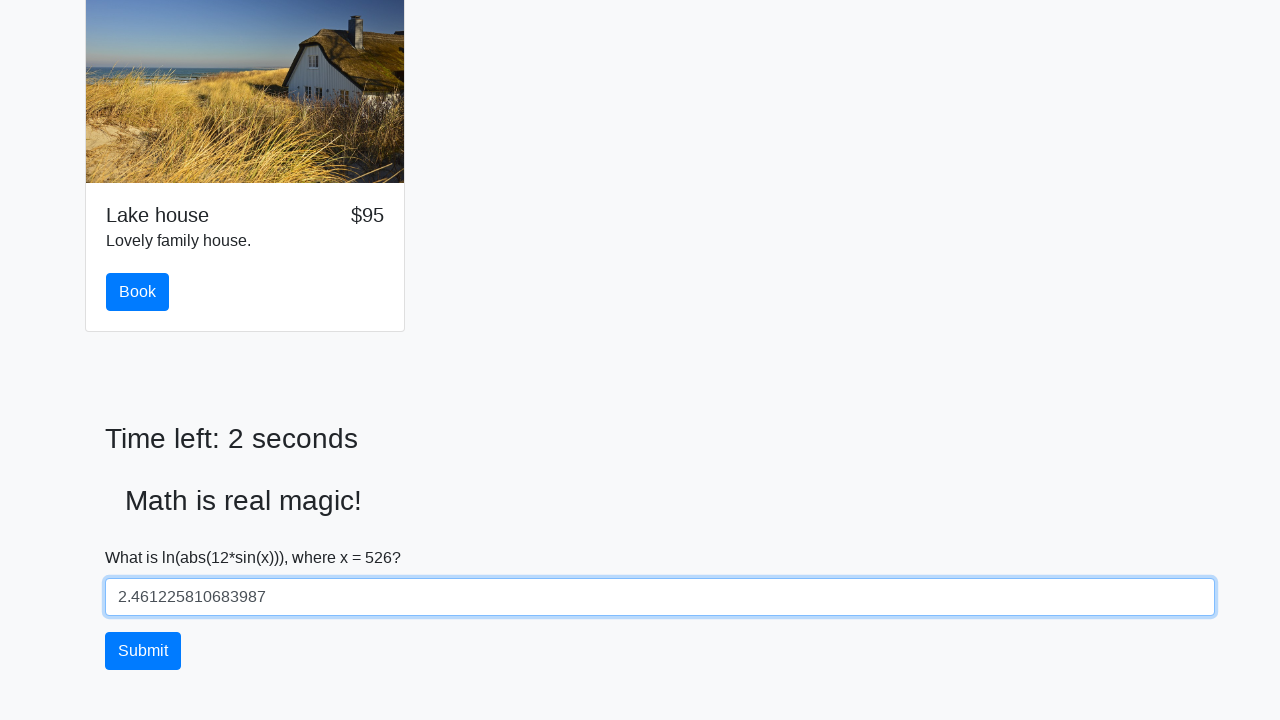

Clicked submit button to submit the answer at (143, 651) on [type='submit']
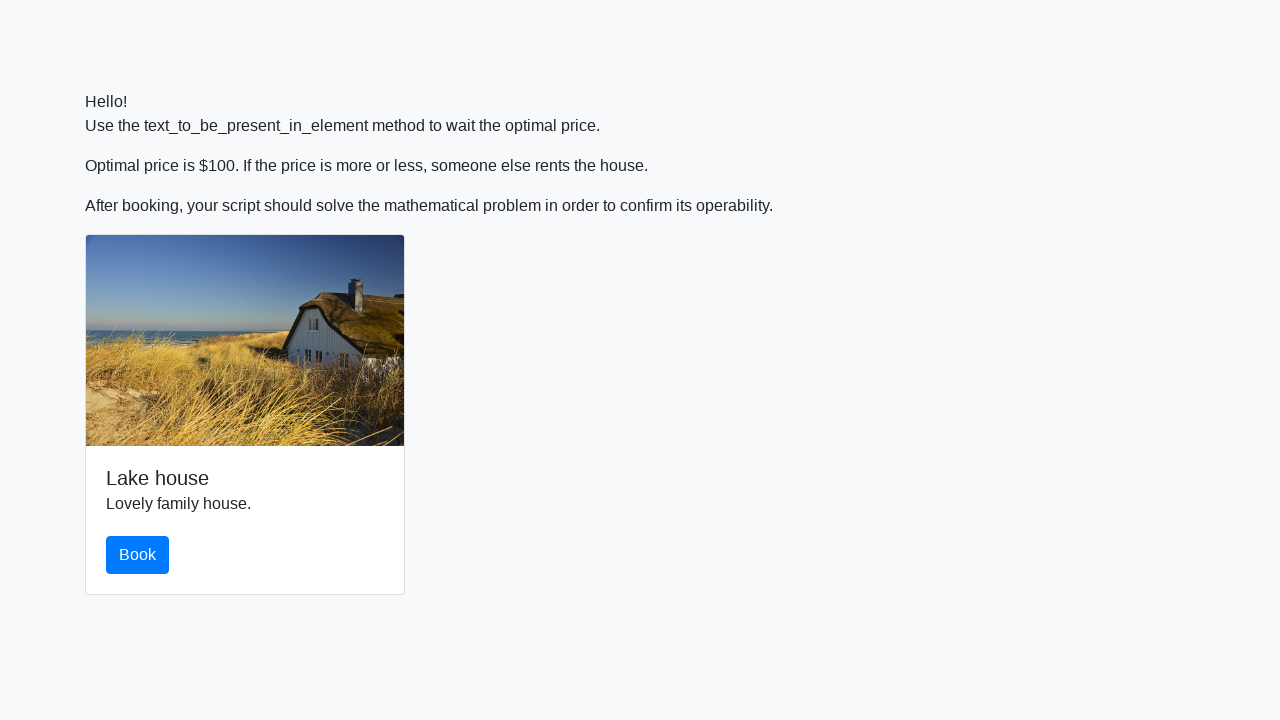

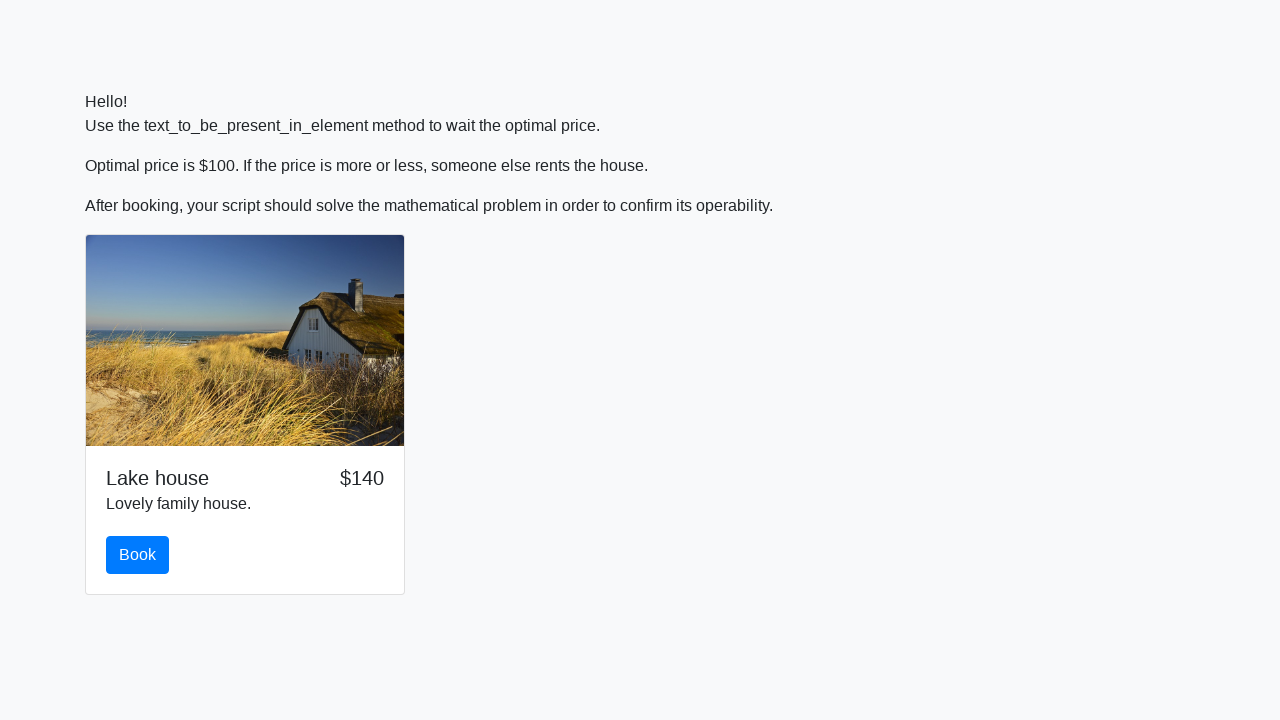